Tests registration form by filling in all required and optional fields including first name, last name, email, phone, and address, then submitting the form

Starting URL: http://suninjuly.github.io/registration1.html

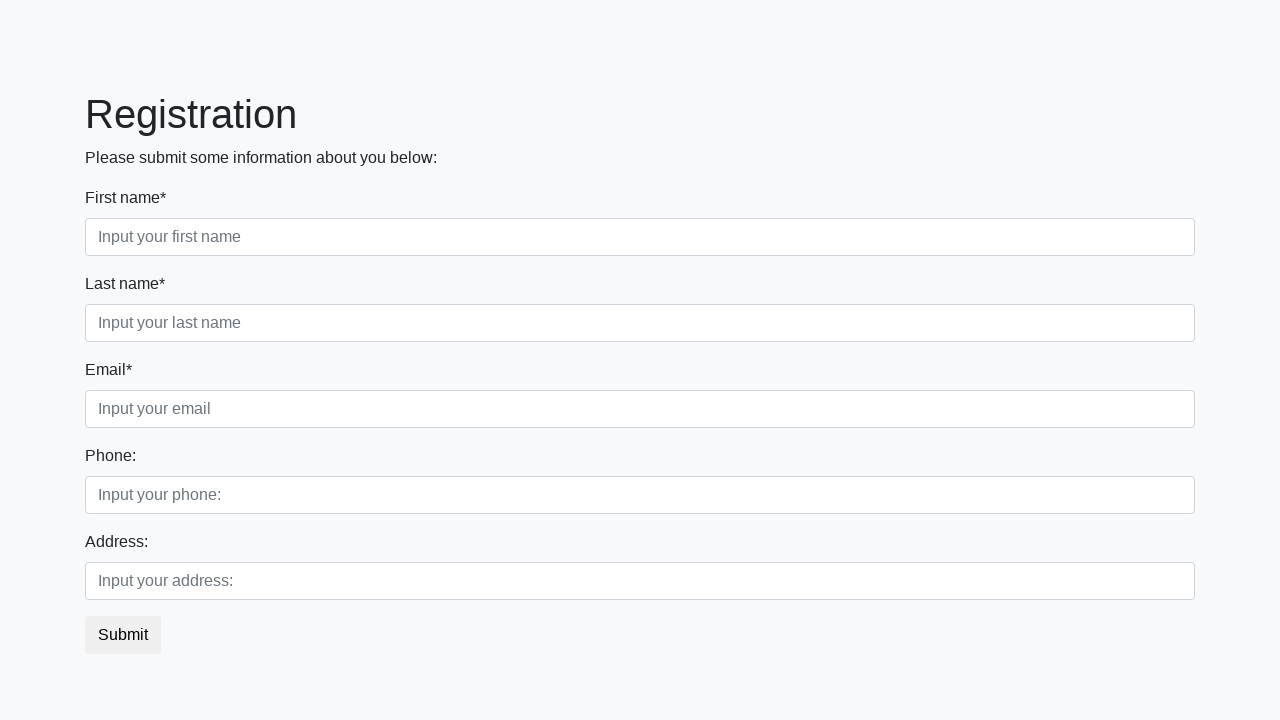

Filled first name field with 'Ivan' on input.form-control.first[placeholder='Input your first name']
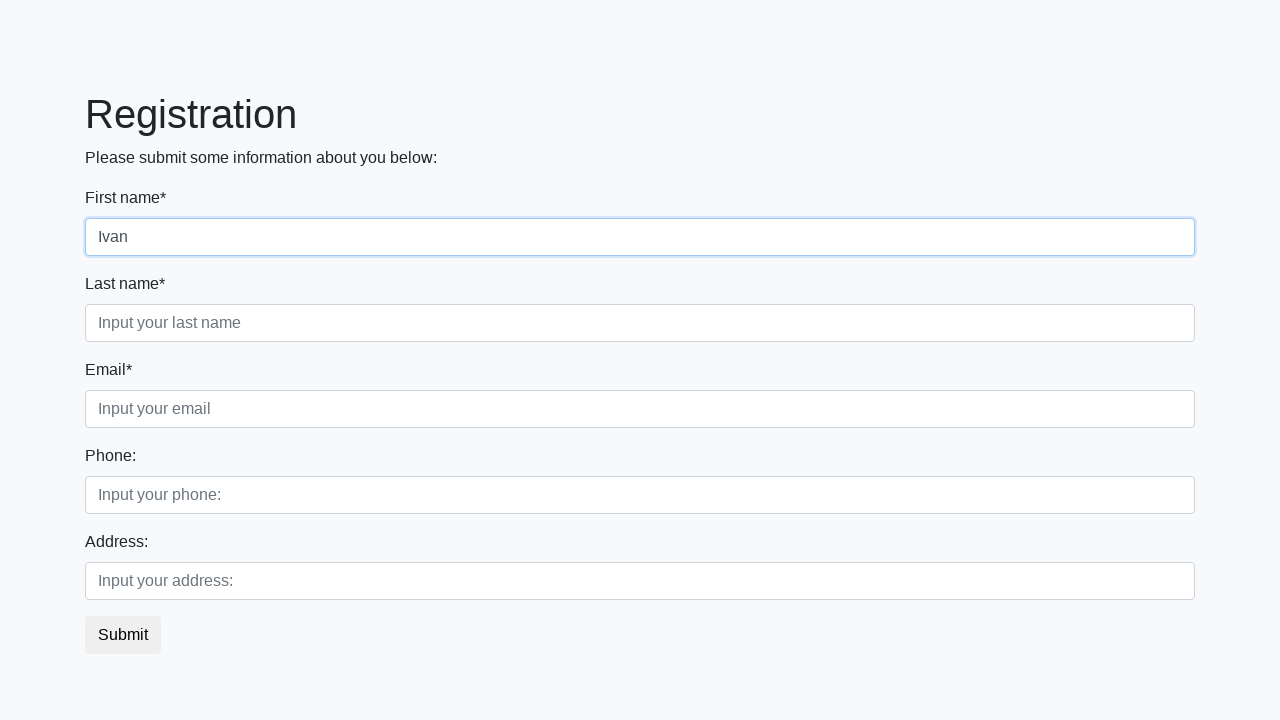

Filled last name field with 'Petrov' on input.form-control.second[placeholder='Input your last name']
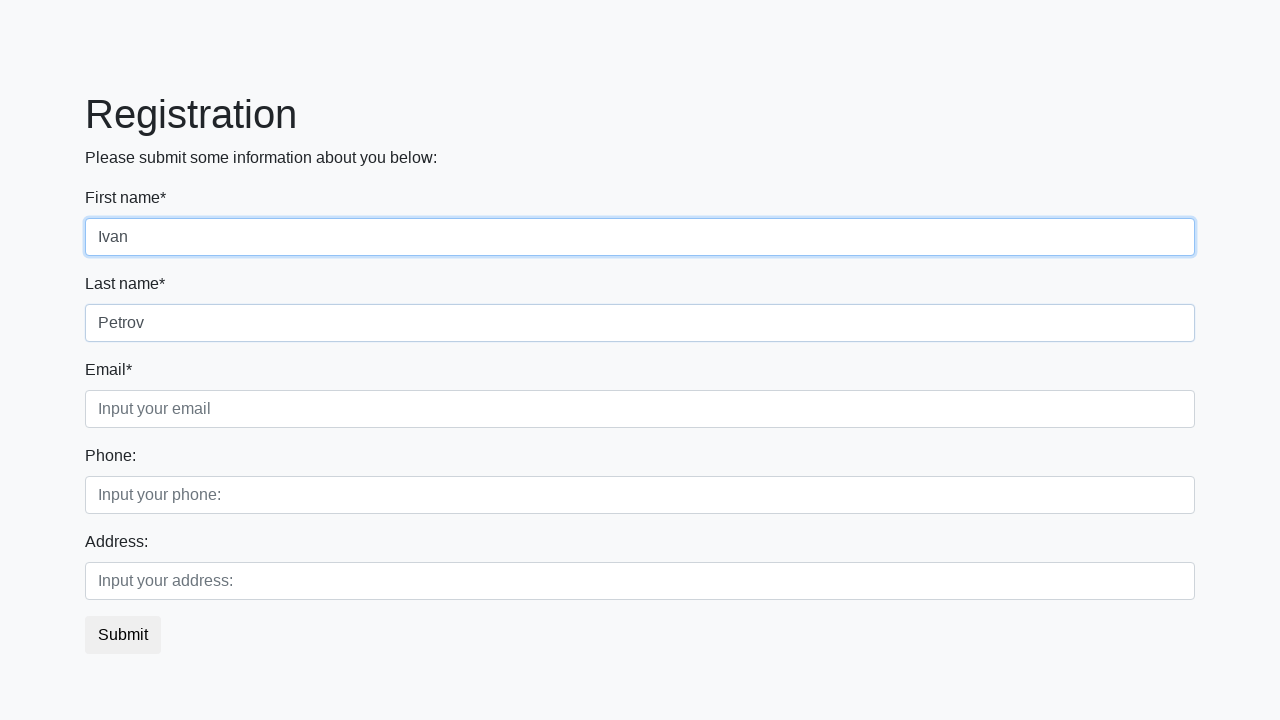

Filled email field with 'example@email.com' on input.form-control.third[placeholder='Input your email']
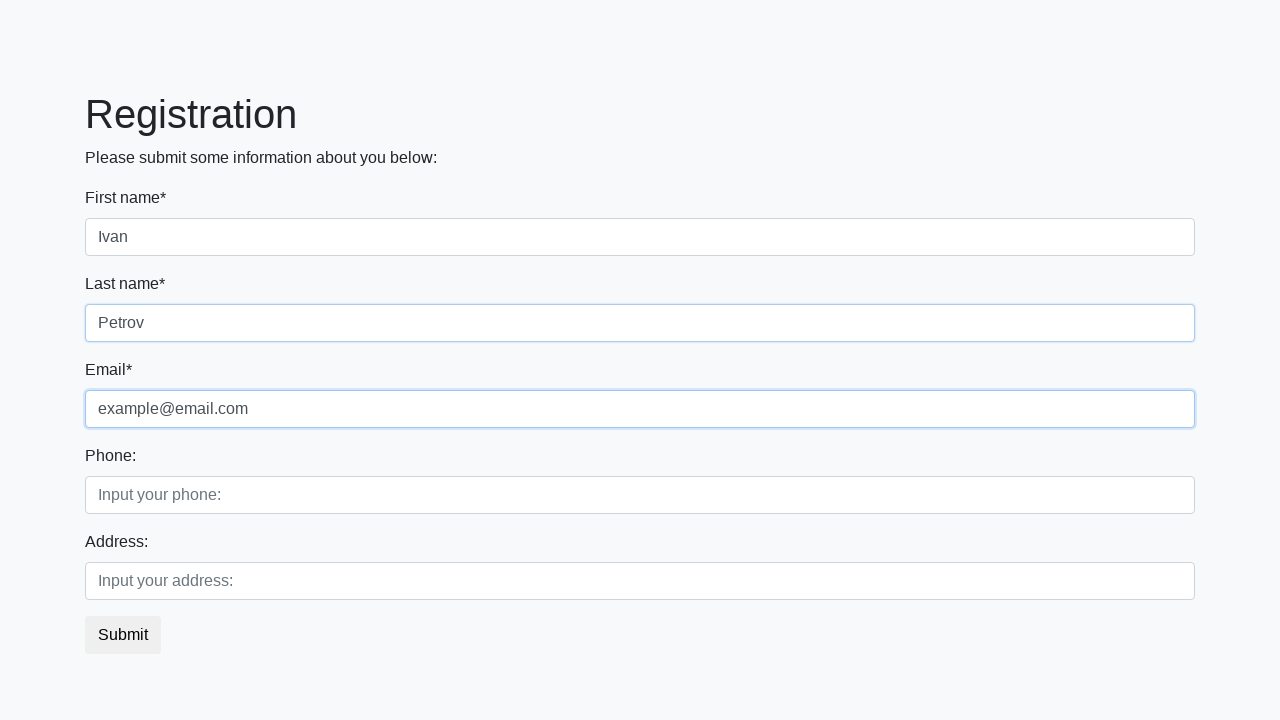

Filled phone field with '89009009090' on input.form-control.first[placeholder='Input your phone:']
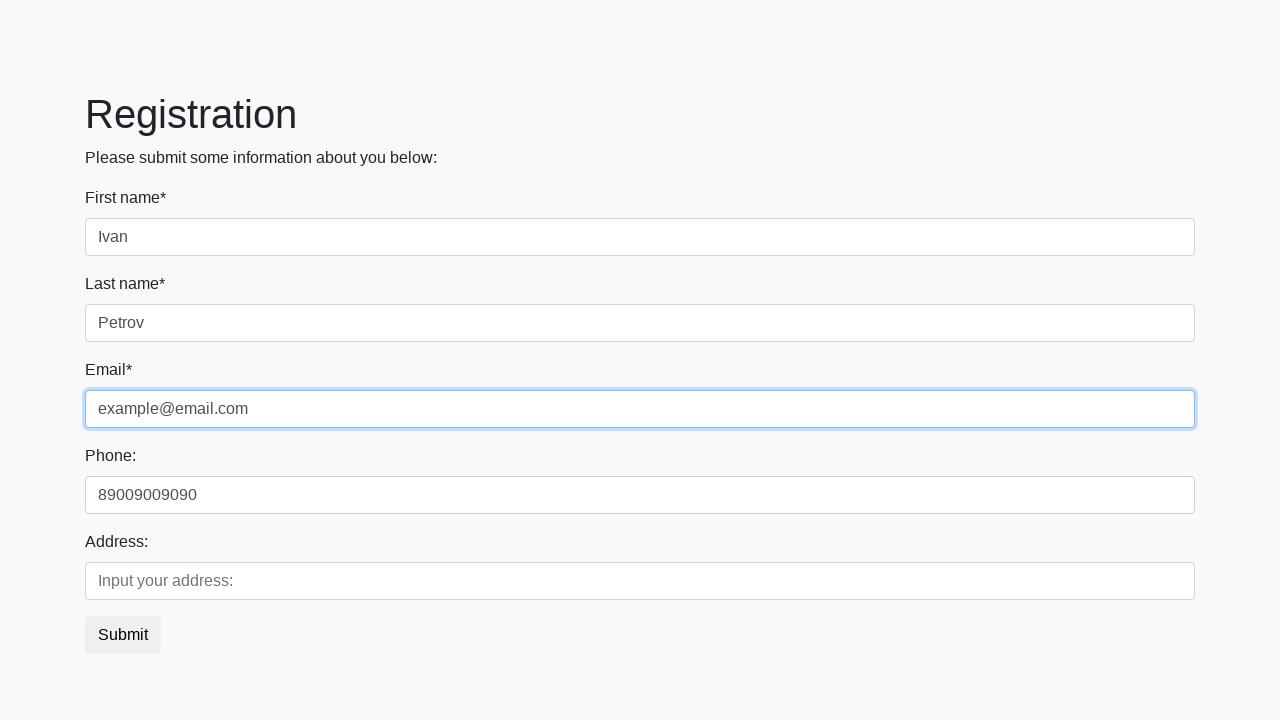

Filled address field with 'Kursk' on input.form-control.second[placeholder='Input your address:']
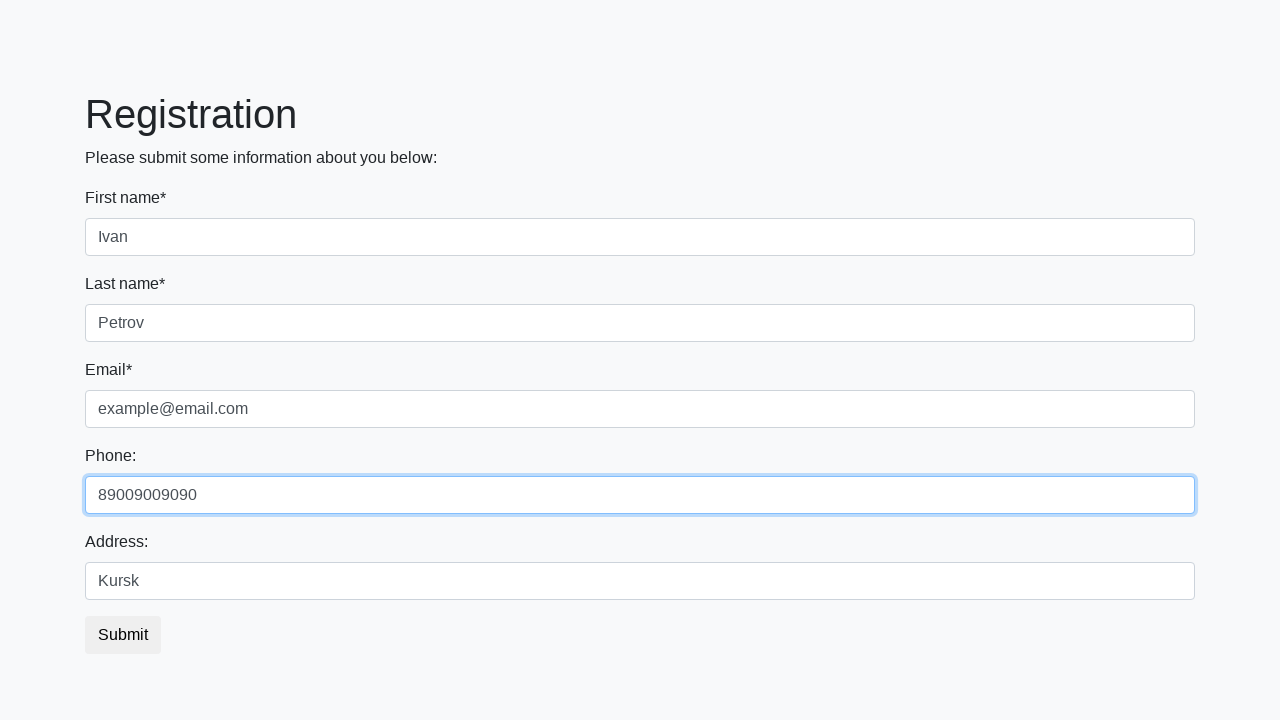

Clicked submit button to register at (123, 635) on button.btn
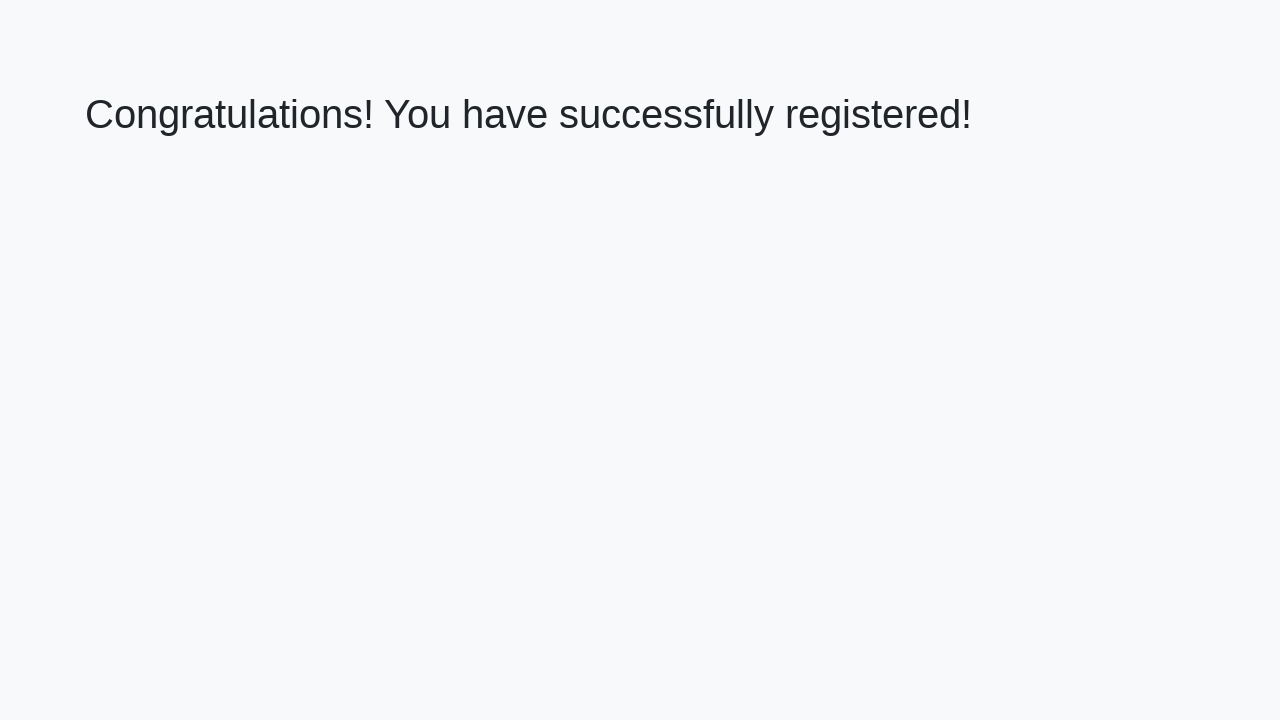

Success message heading appeared
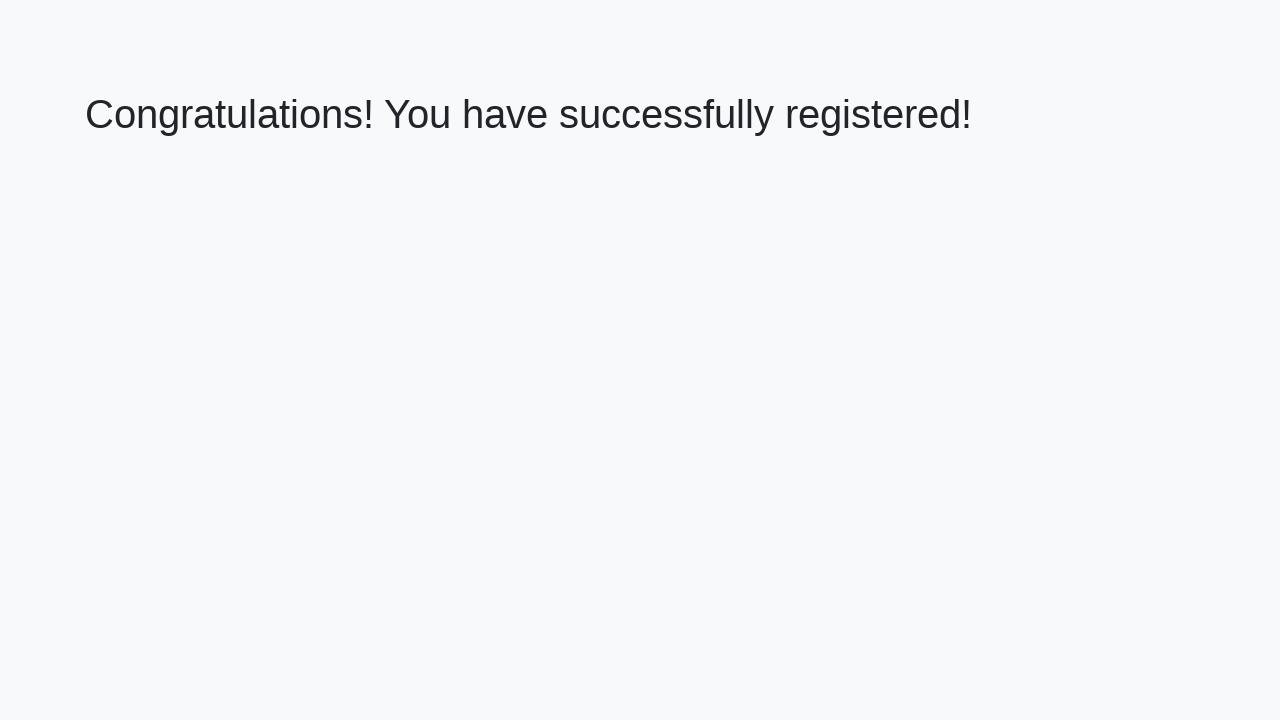

Retrieved success message text
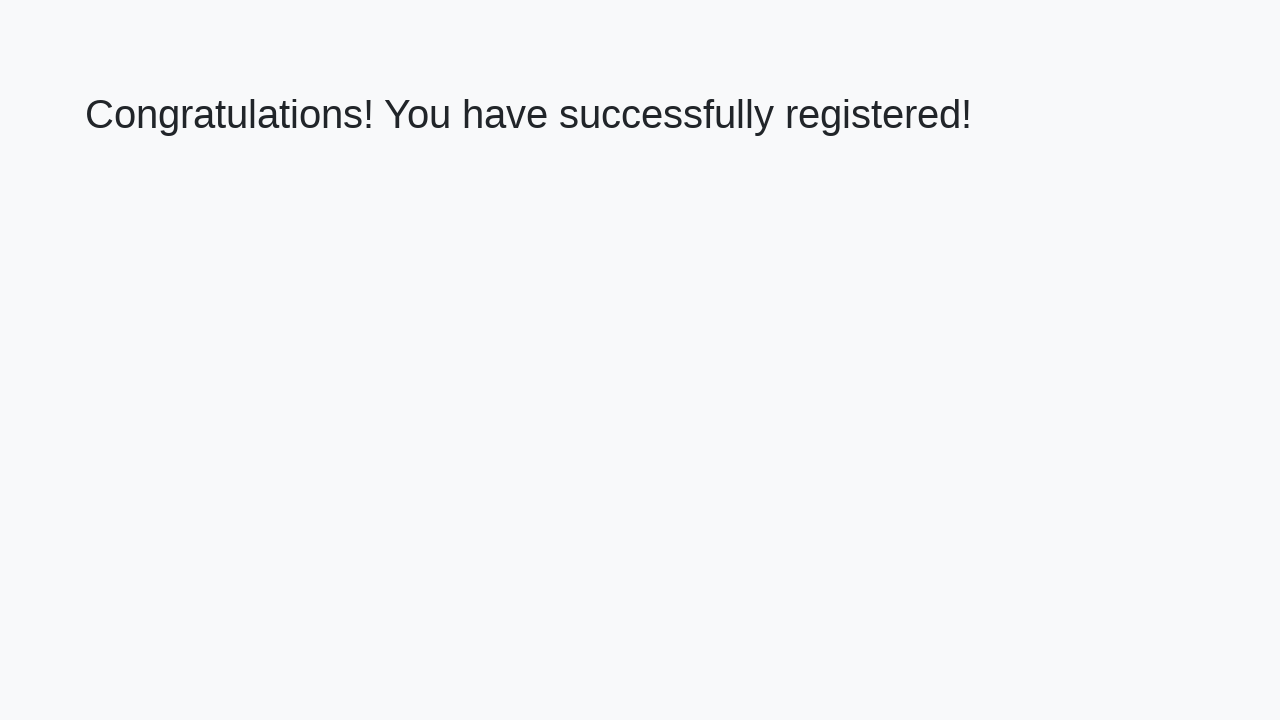

Verified success message matches expected text
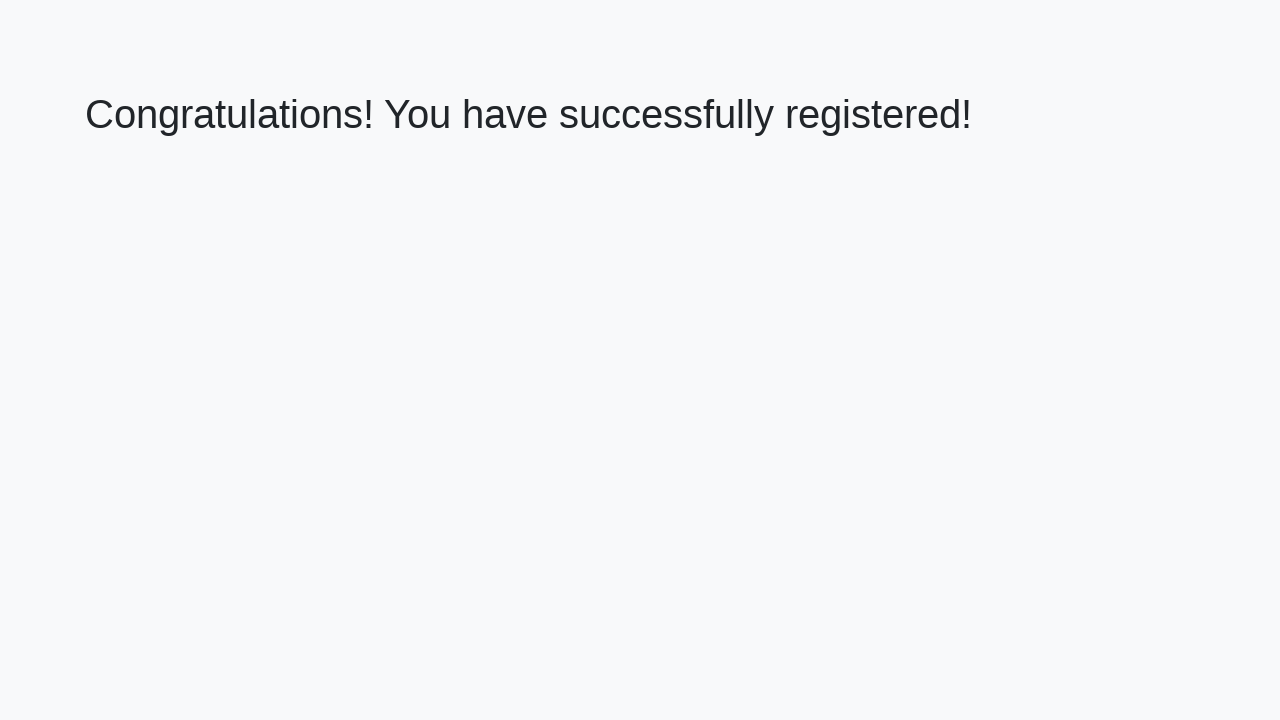

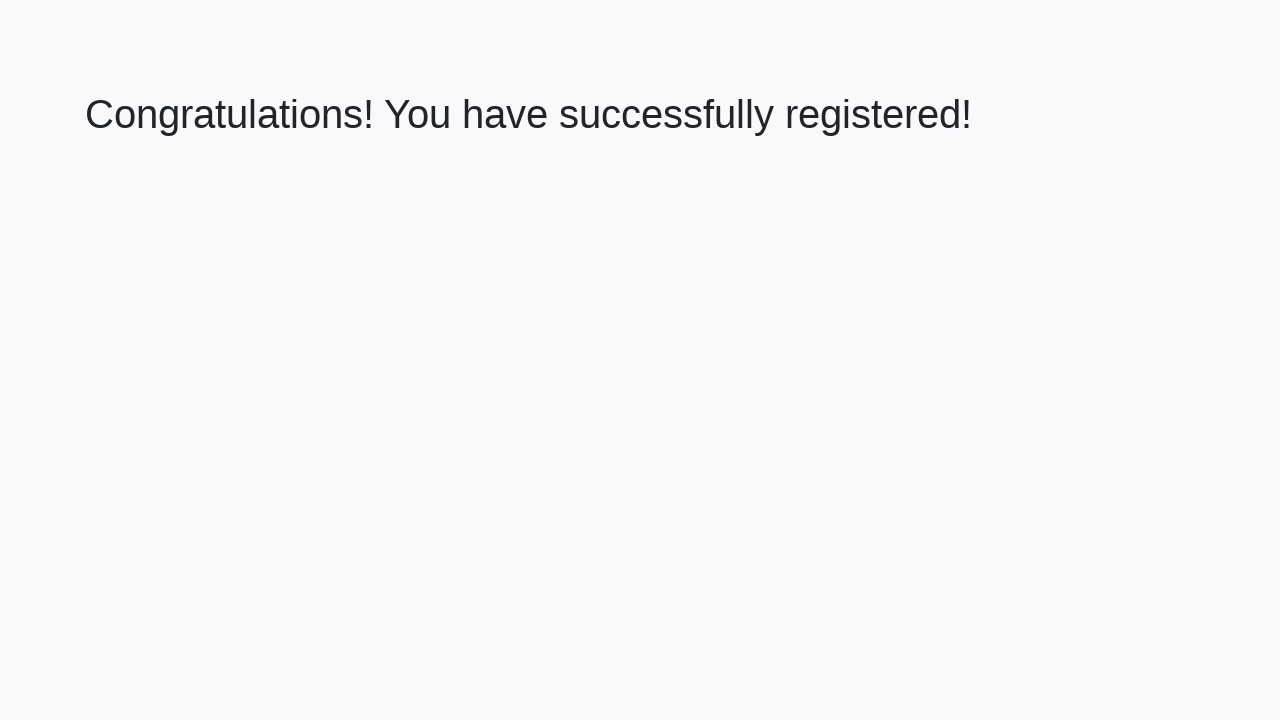